Tests the flight search functionality on BlazeDemo by selecting an origin city and destination city, clicking Find Flights, and verifying the results page loads correctly.

Starting URL: https://blazedemo.com/

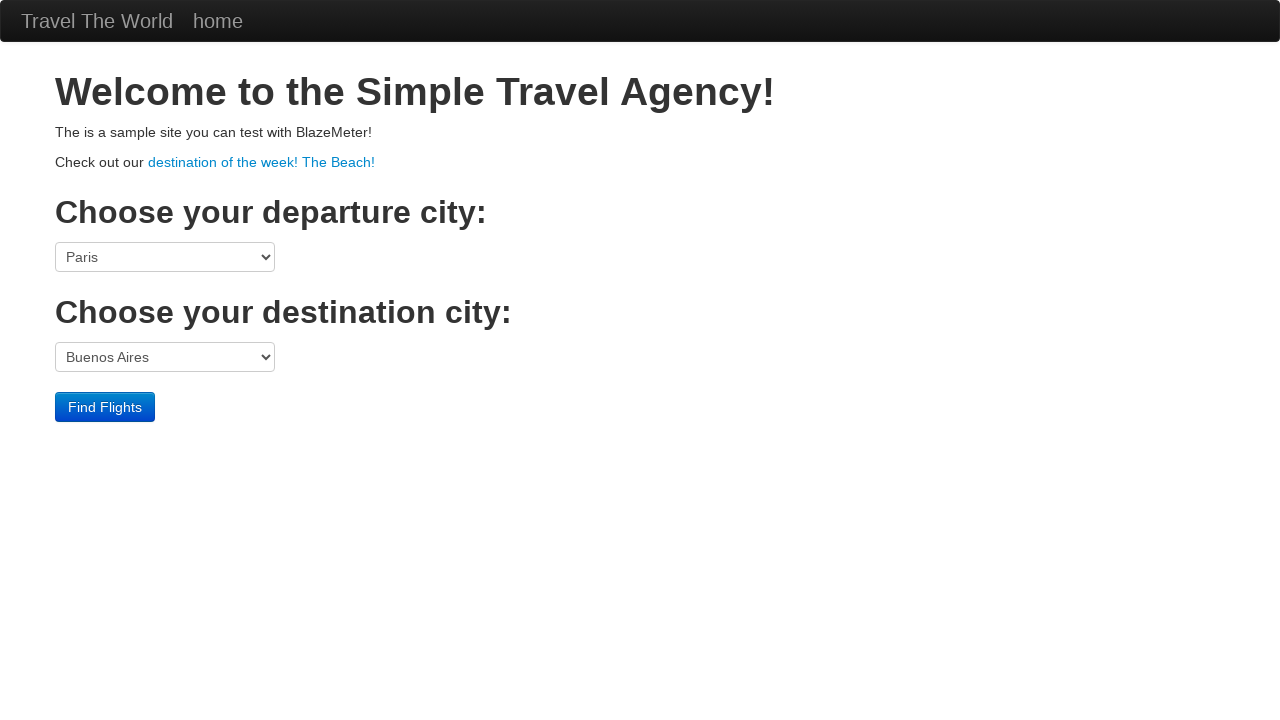

Clicked origin city dropdown at (165, 257) on select[name='fromPort']
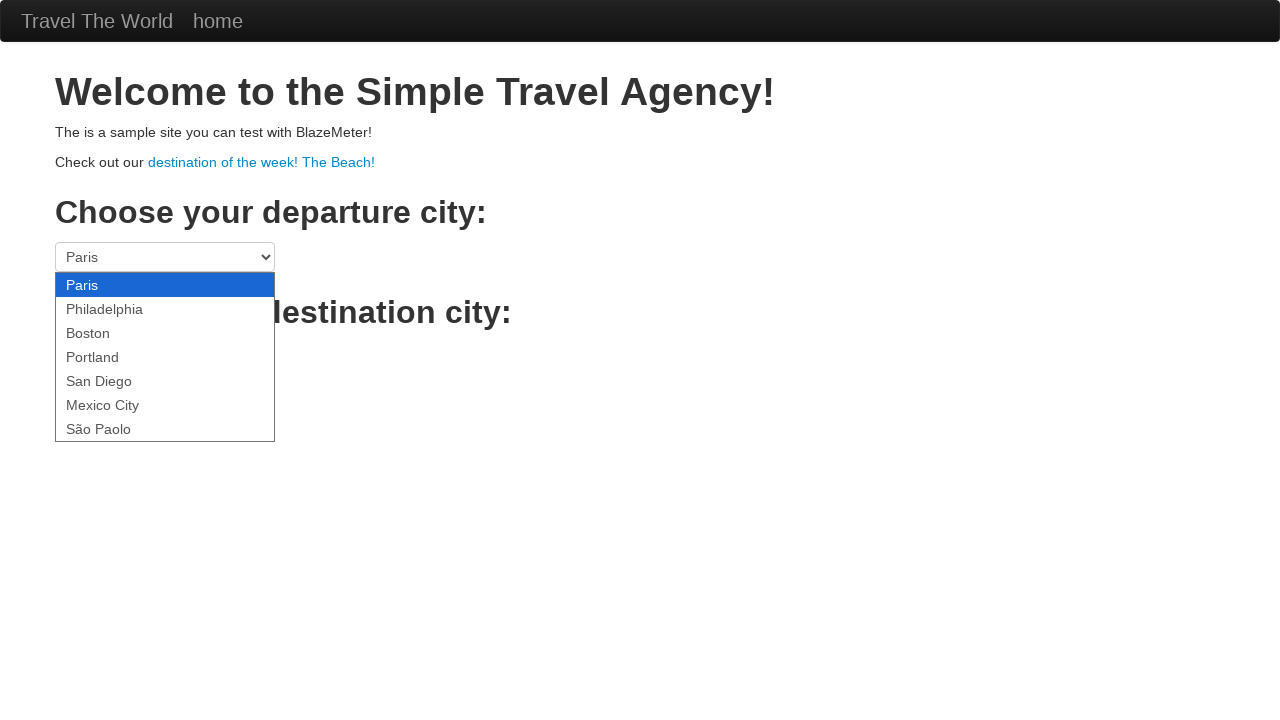

Selected Boston as origin city on select[name='fromPort']
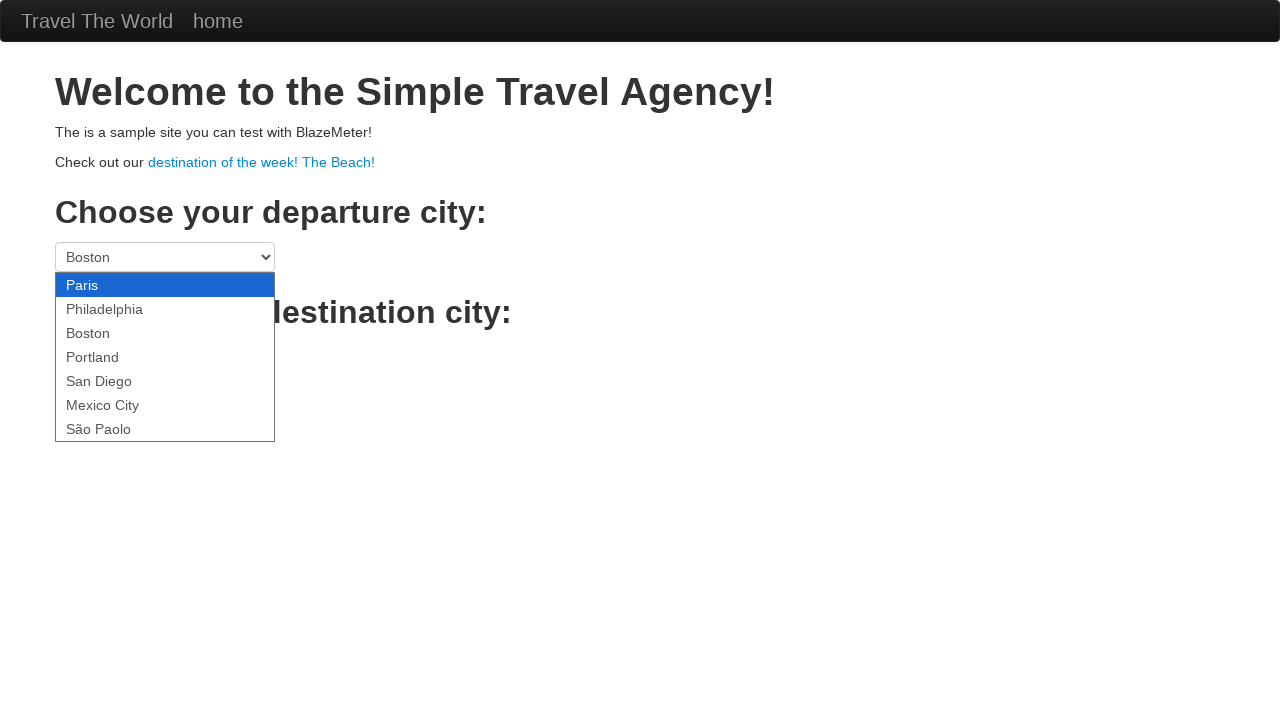

Clicked destination city dropdown at (165, 357) on select[name='toPort']
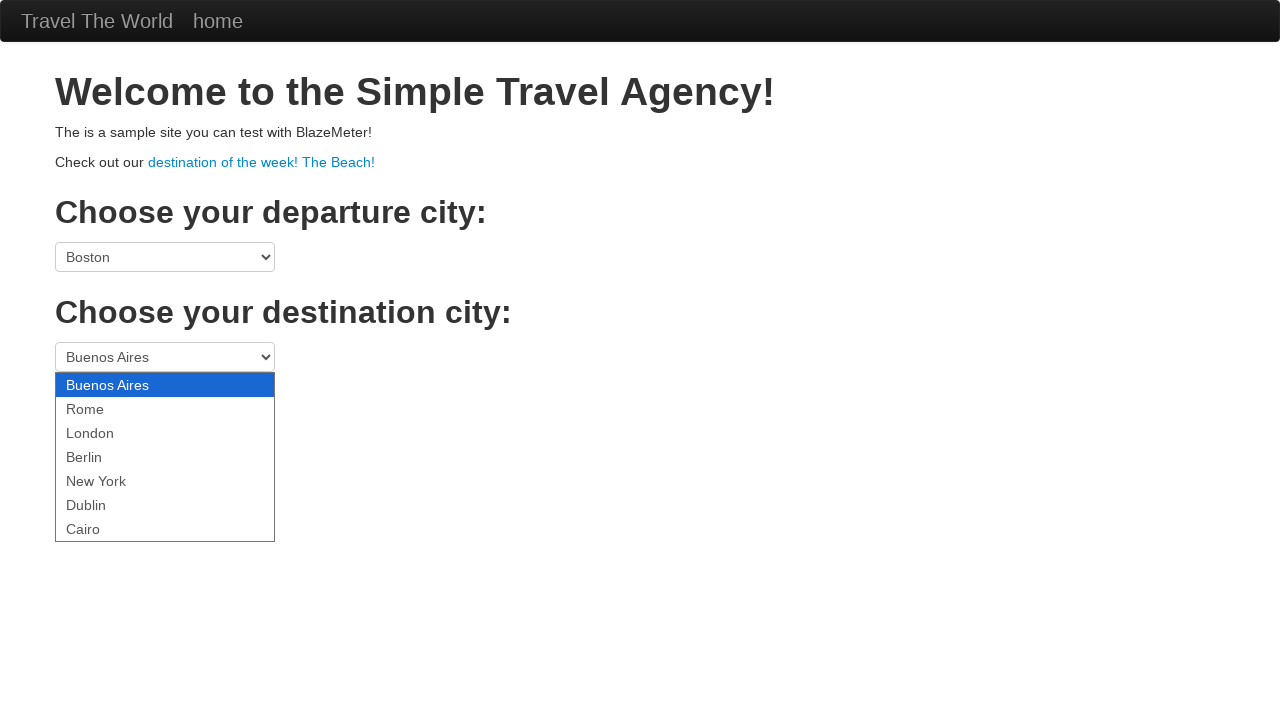

Selected London as destination city on select[name='toPort']
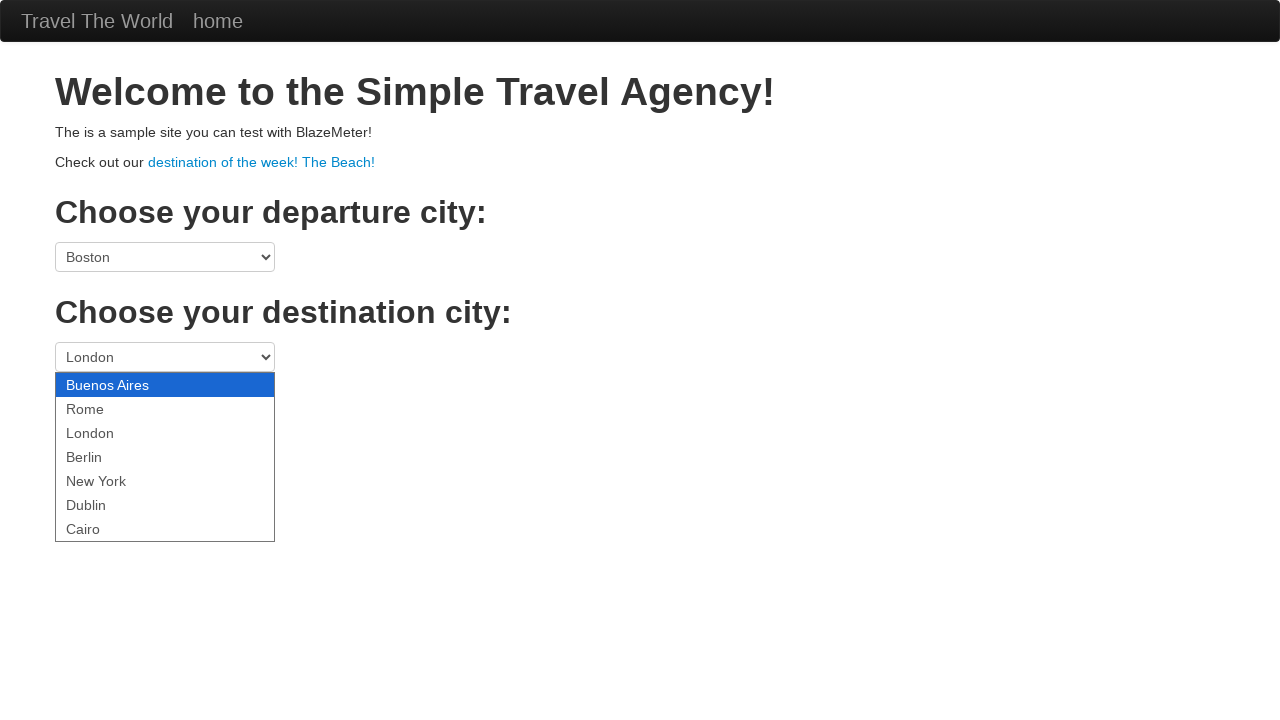

Clicked Find Flights button at (105, 407) on .btn-primary
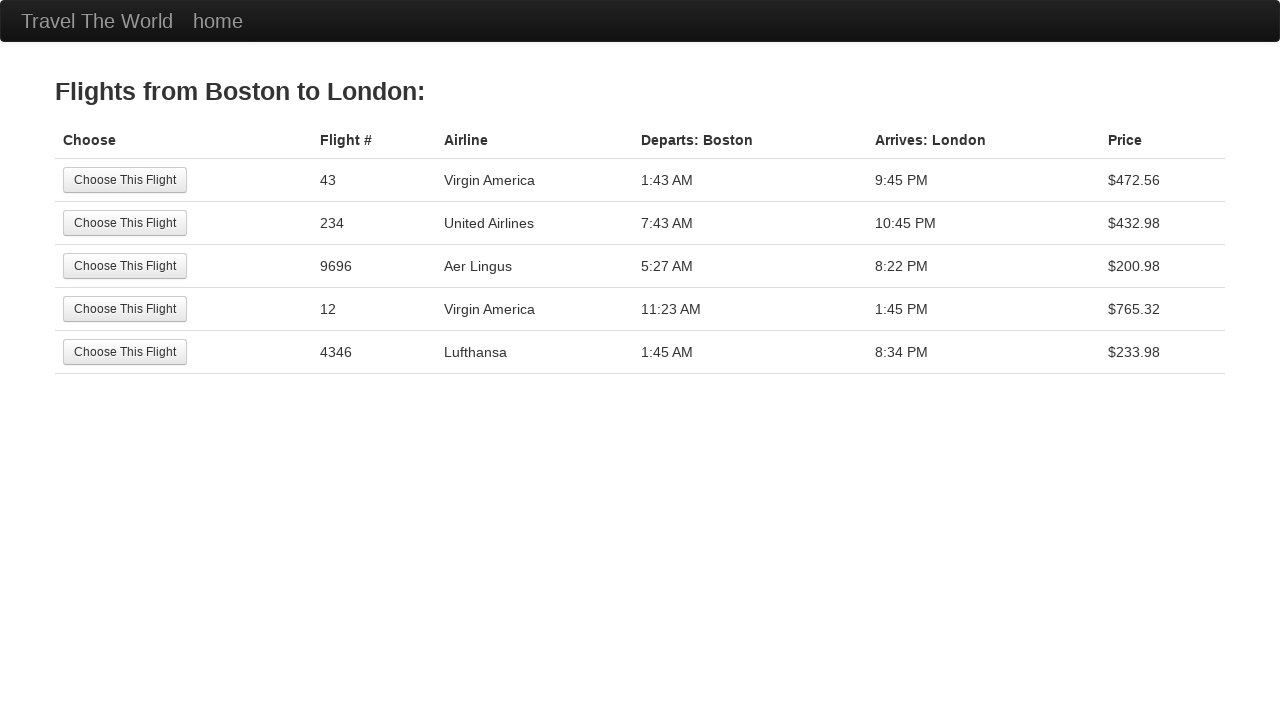

Navigated to reserve page - URL contains 'reserve.php'
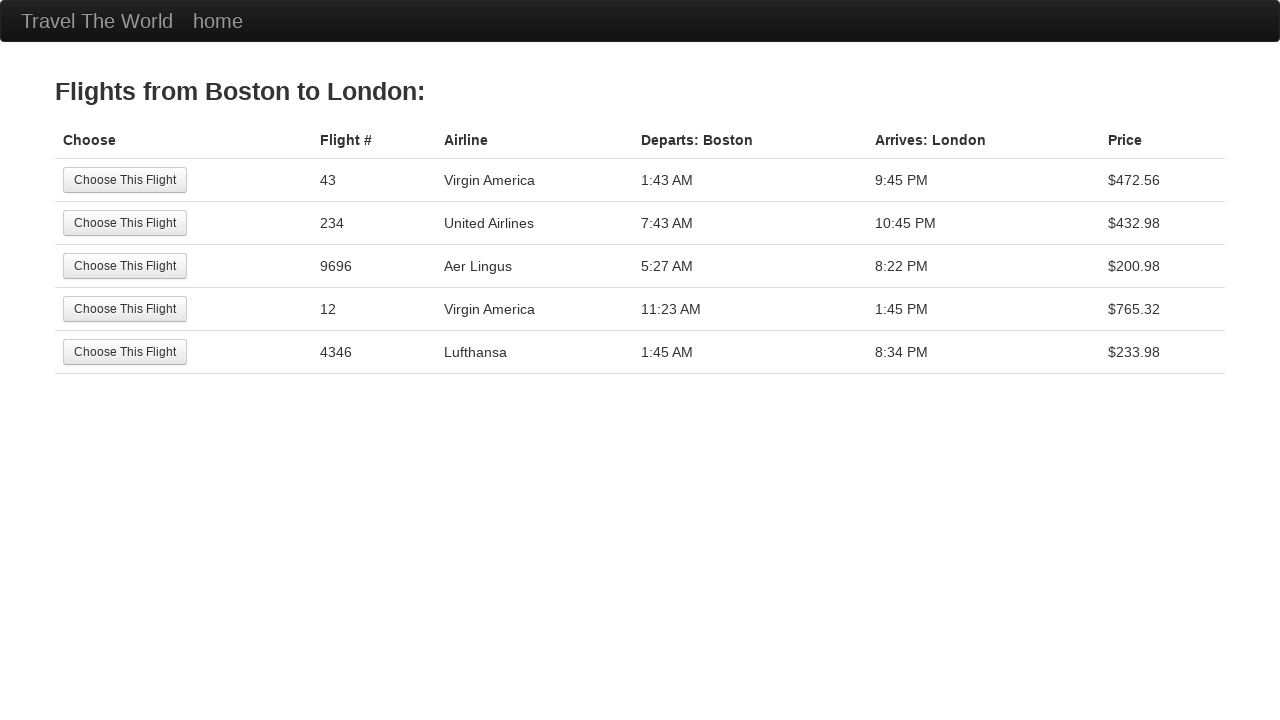

Page header (h3) loaded successfully on results page
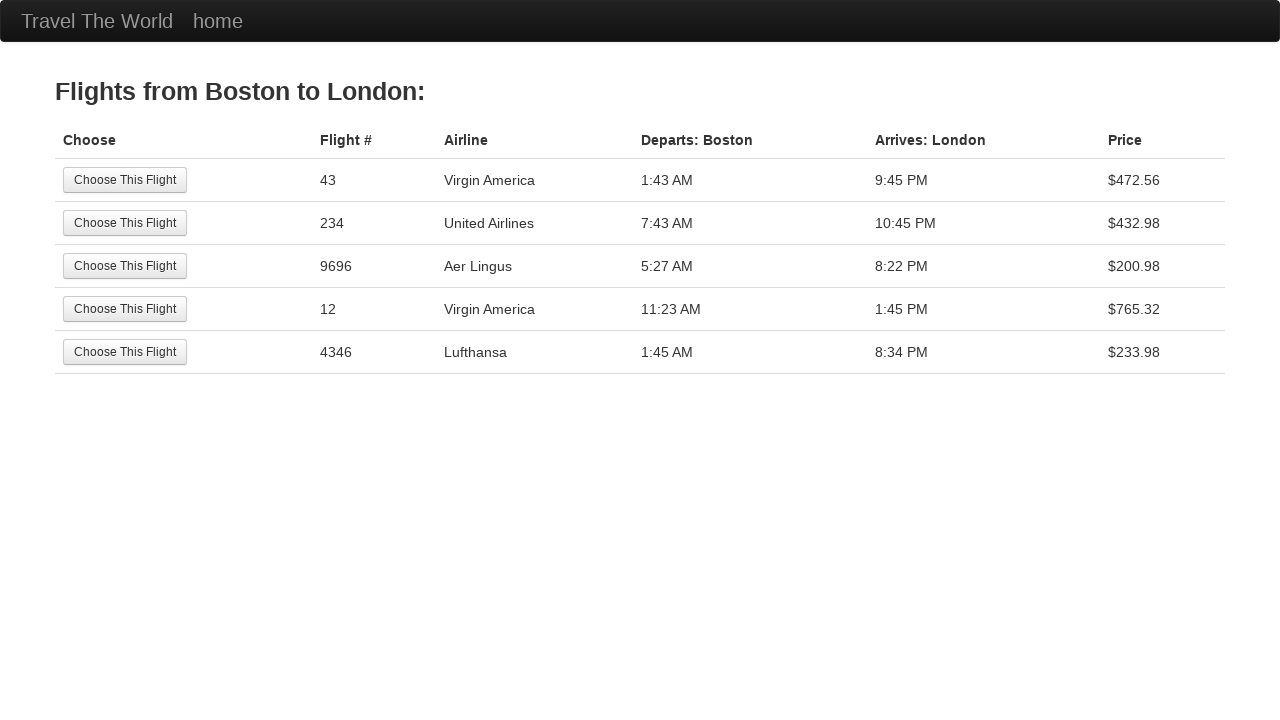

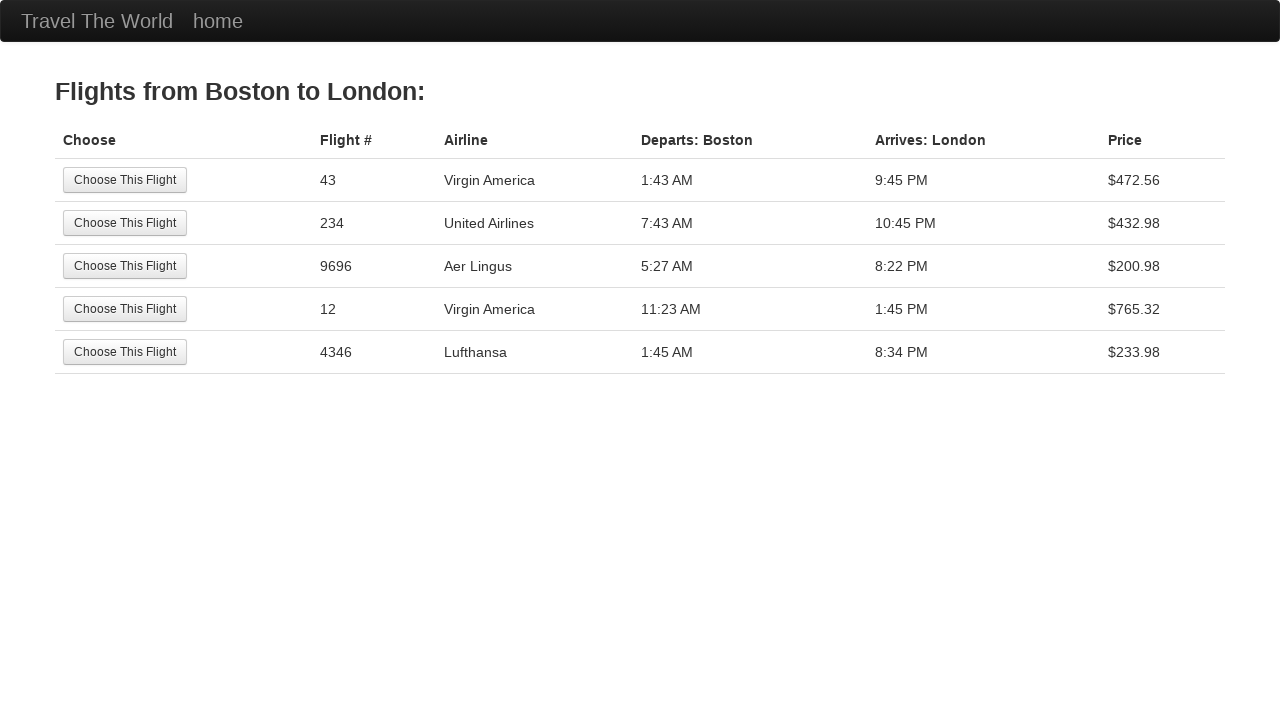